Tests the error message close functionality by triggering a validation error and clicking the error close button

Starting URL: https://www.saucedemo.com/

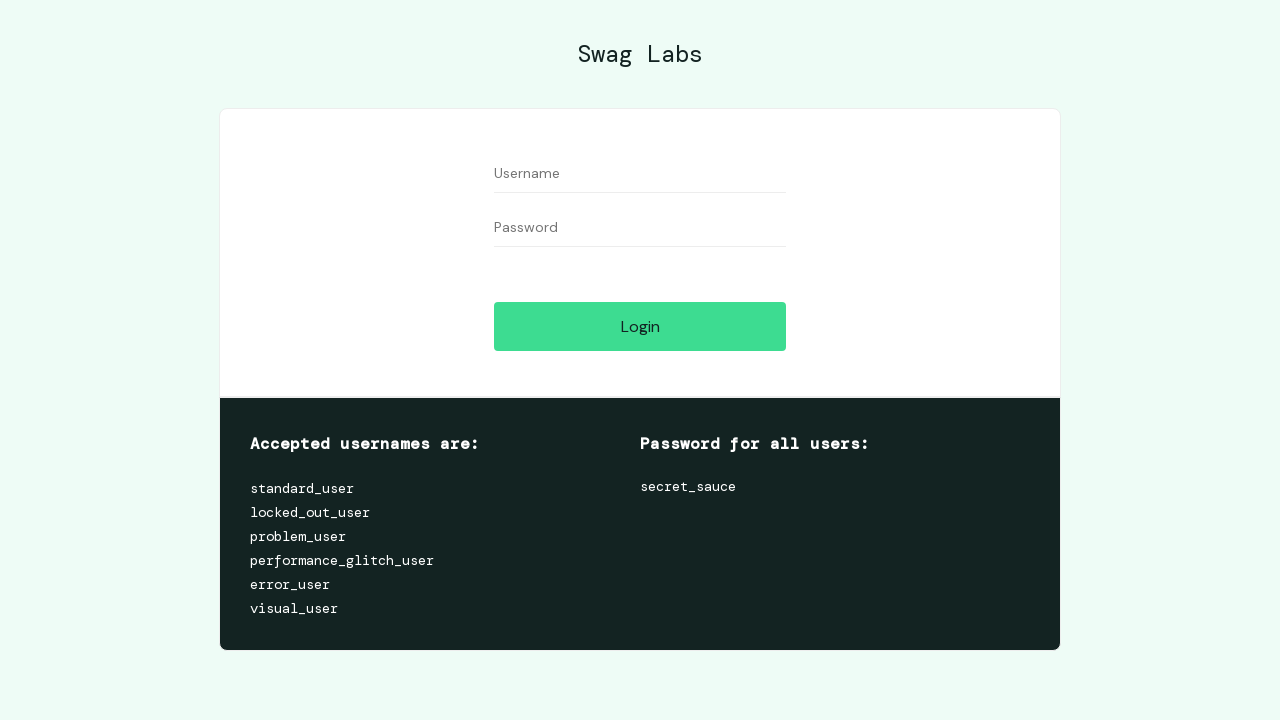

Left username field empty on #user-name
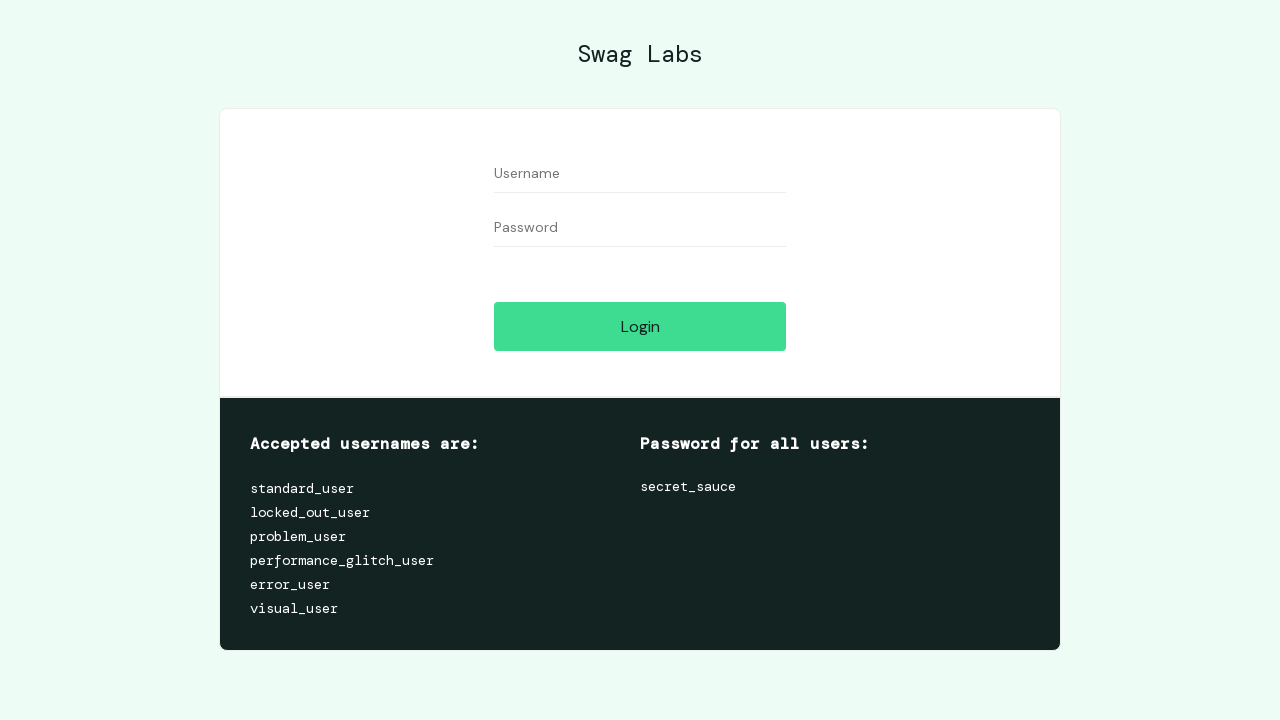

Left password field empty on #password
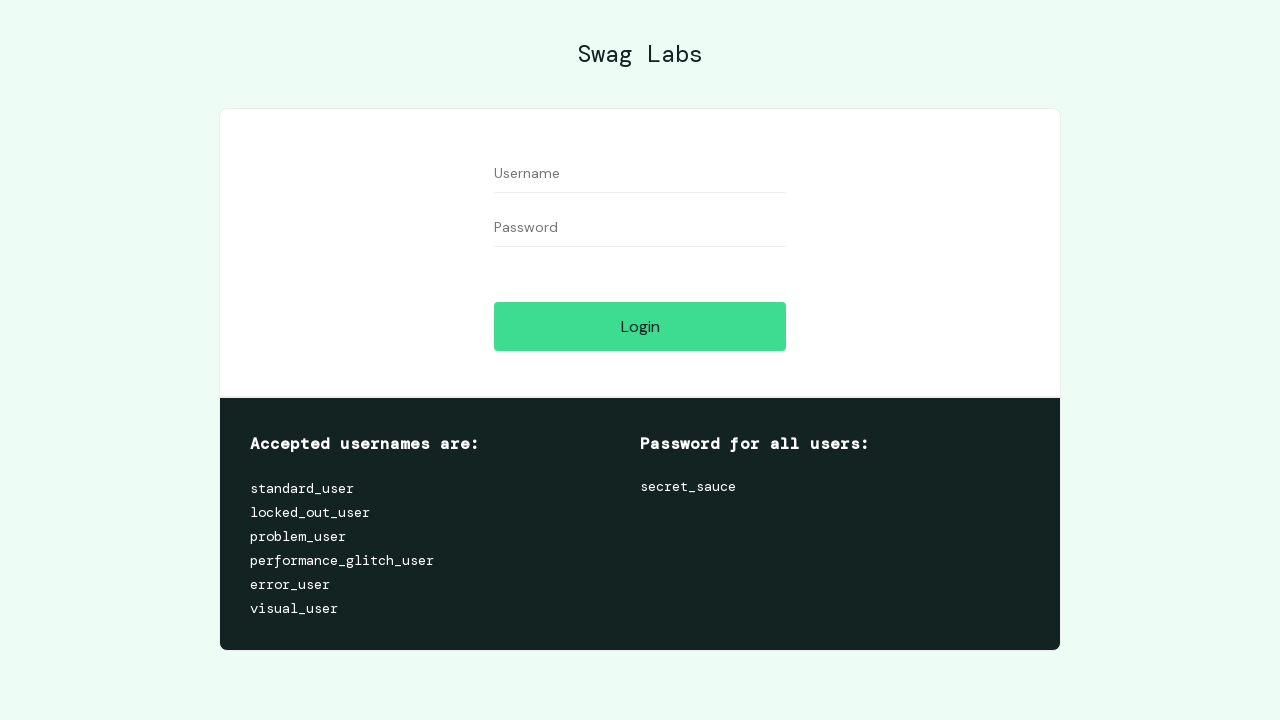

Clicked login button to trigger validation error at (640, 326) on #login-button
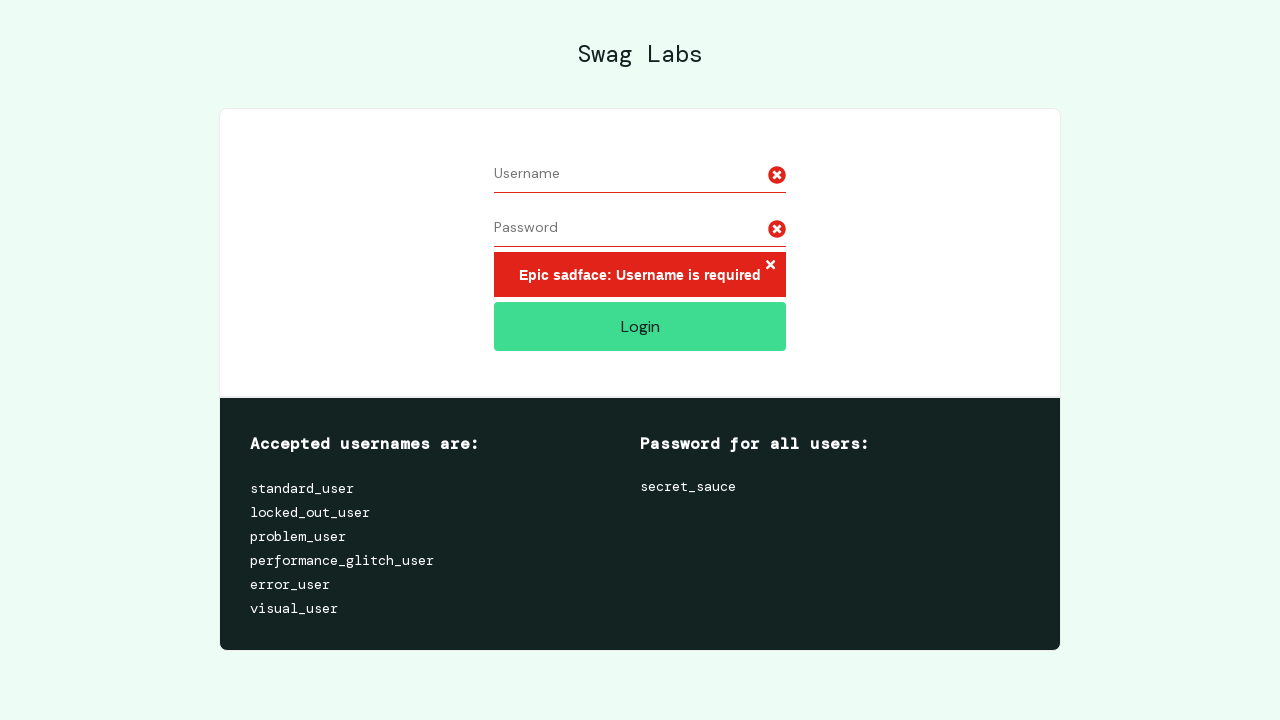

Error message appeared with close button
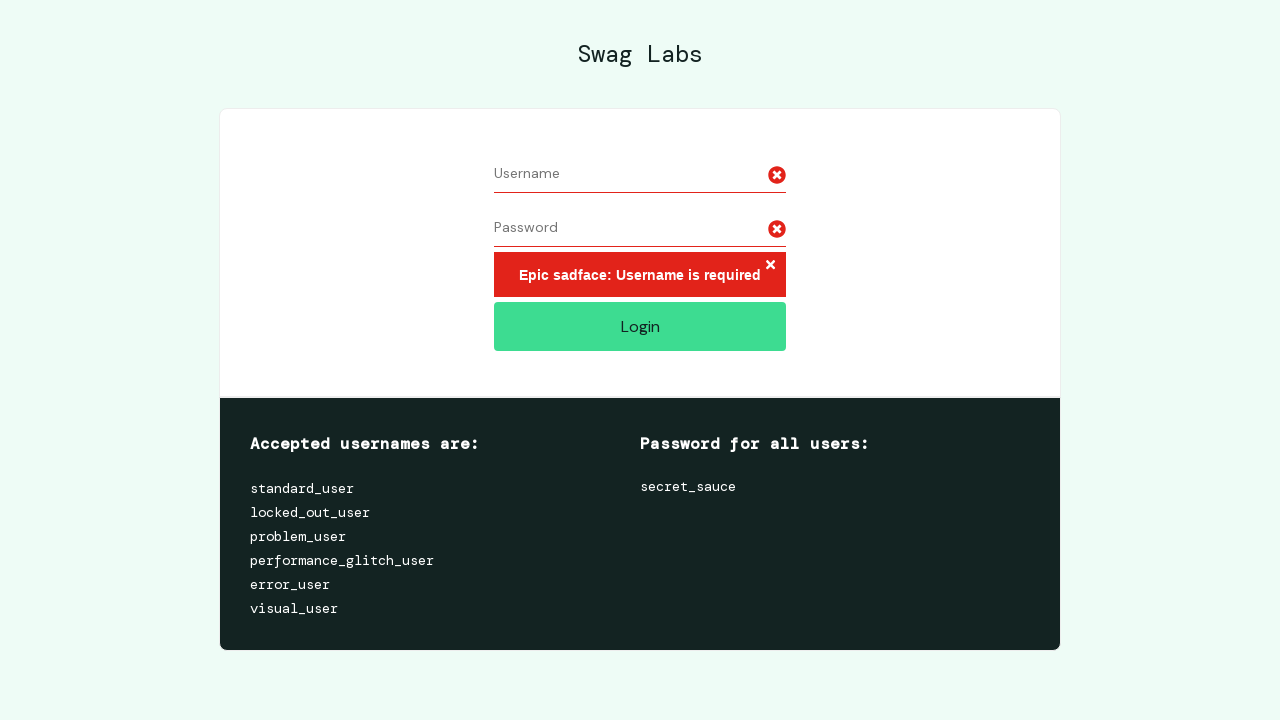

Clicked error close button to dismiss error message at (770, 266) on .error-button
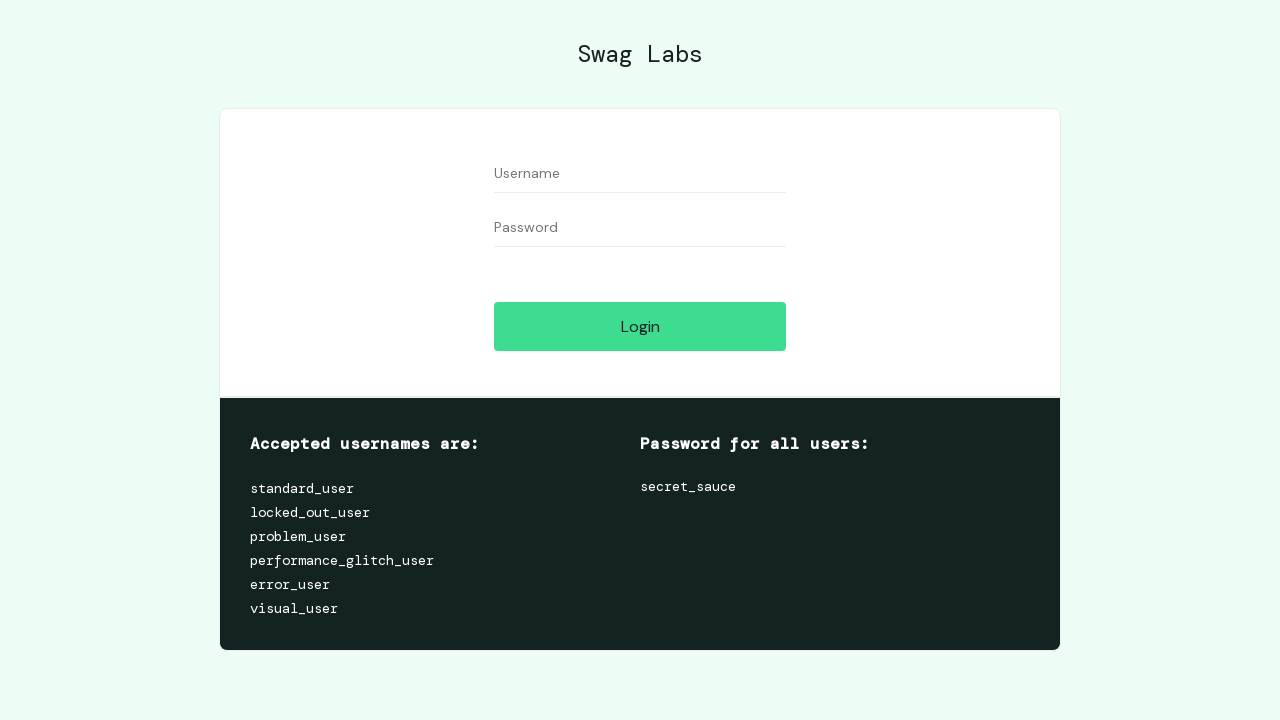

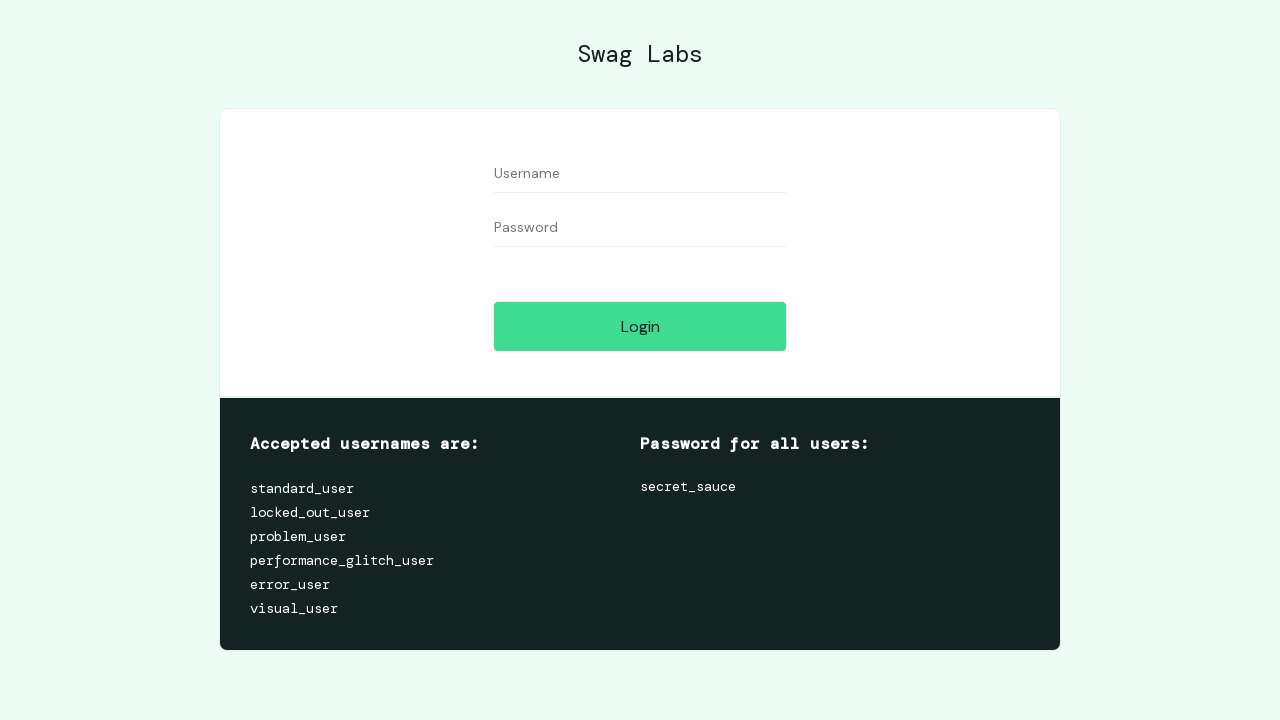